Navigates to Cleartrip website and verifies the current URL

Starting URL: https://www.cleartrip.com

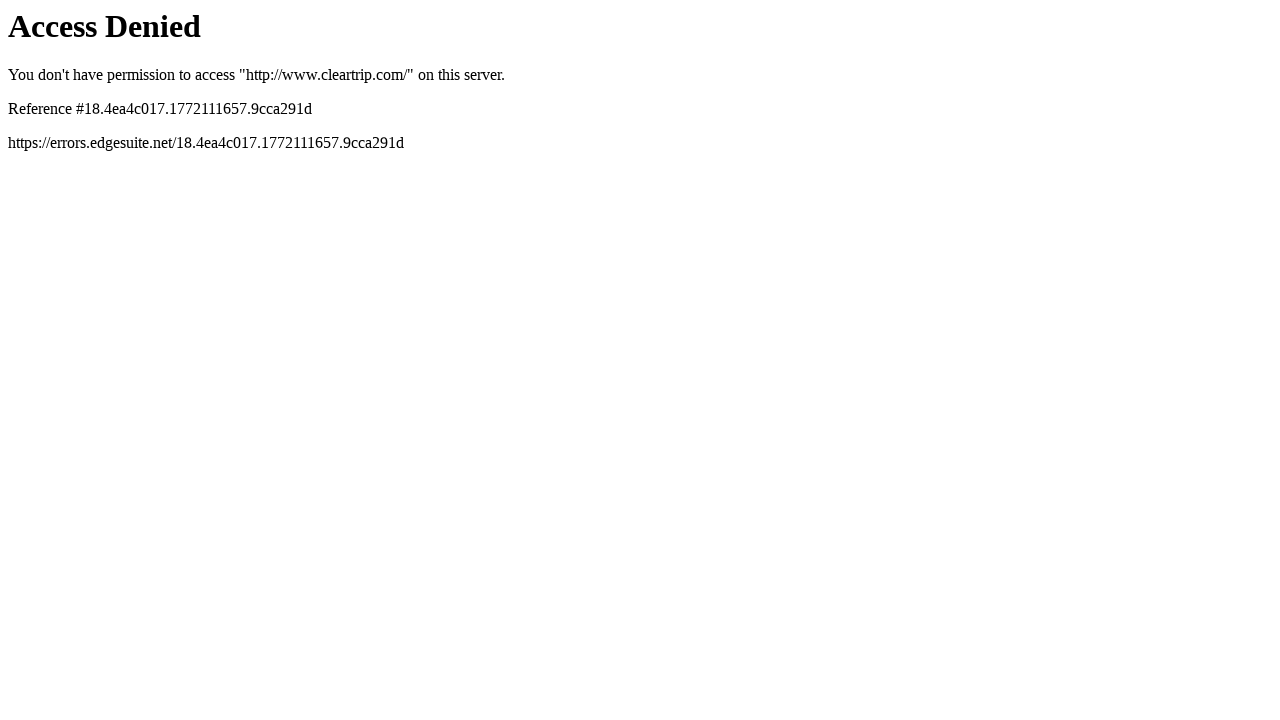

Navigated to Cleartrip website at https://www.cleartrip.com
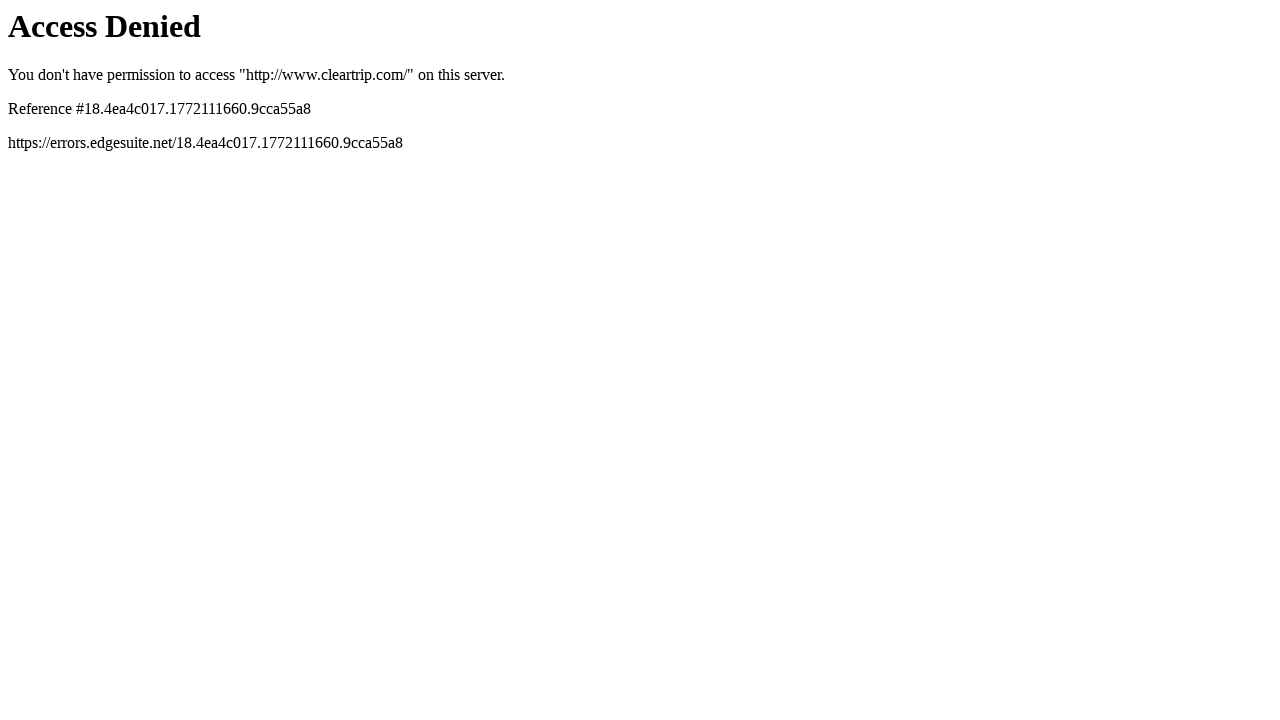

Retrieved current URL for verification
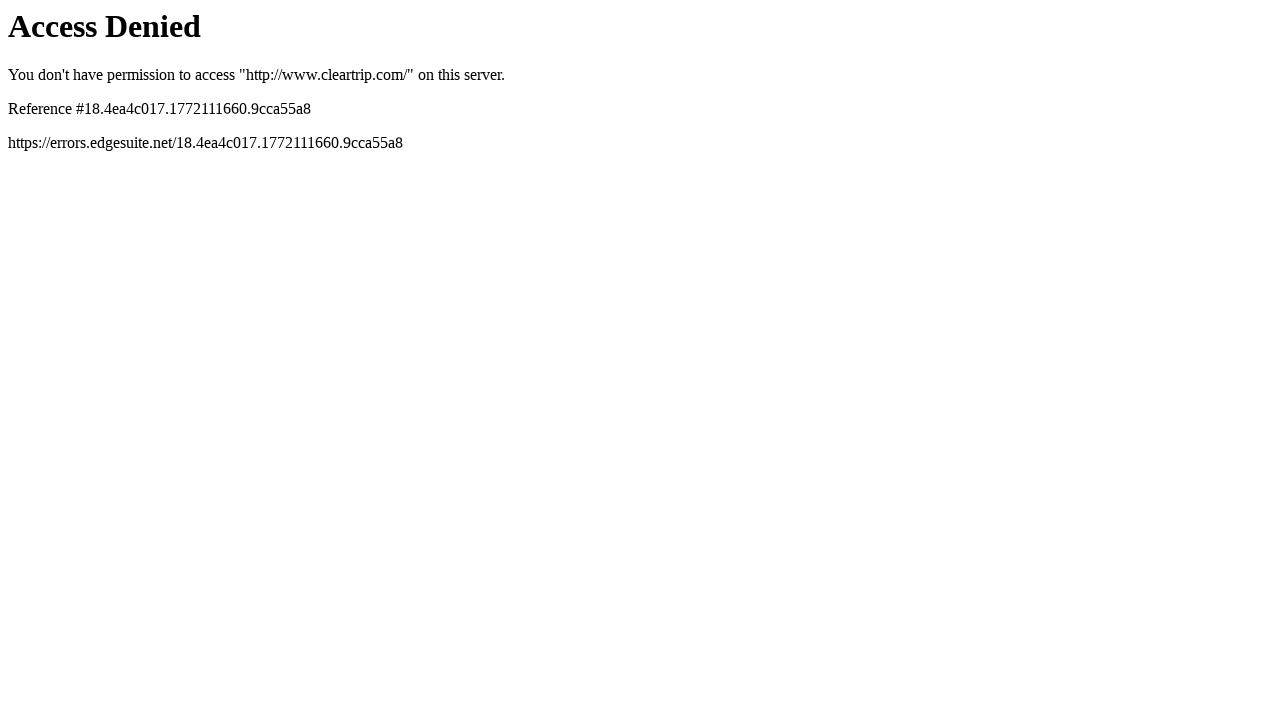

Printed current URL: https://www.cleartrip.com/
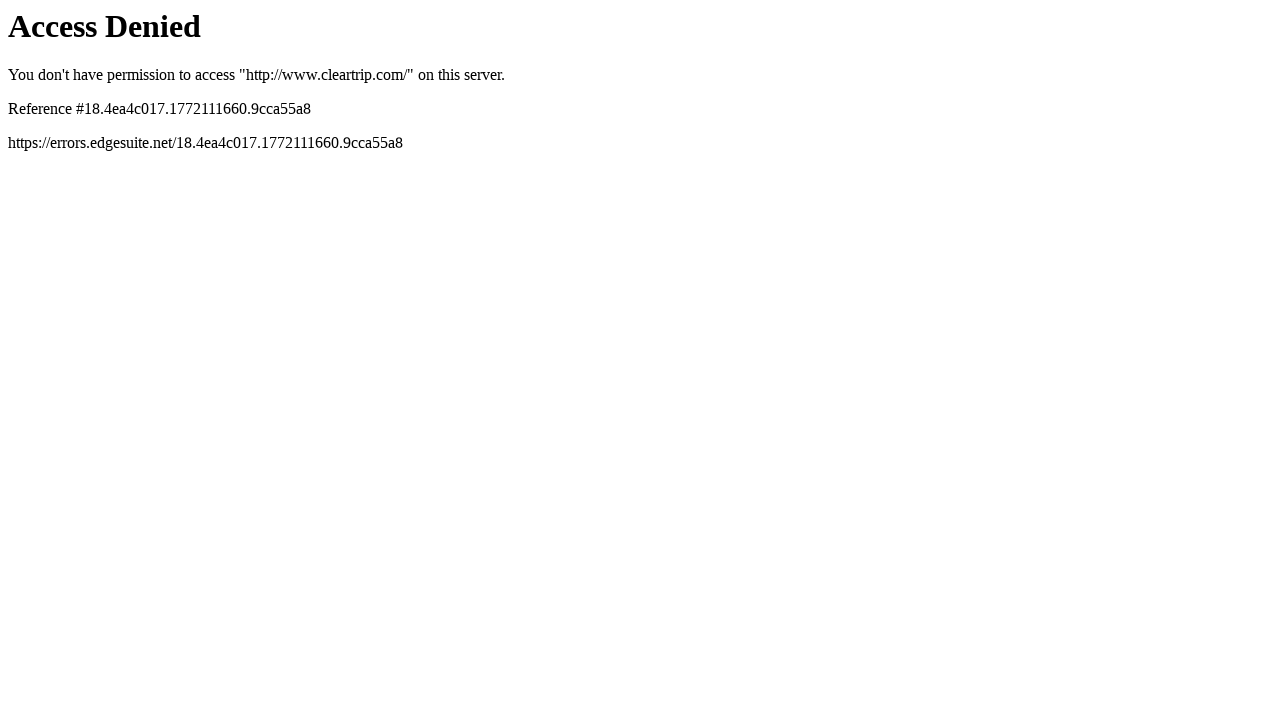

Verified current URL matches expected Cleartrip URL
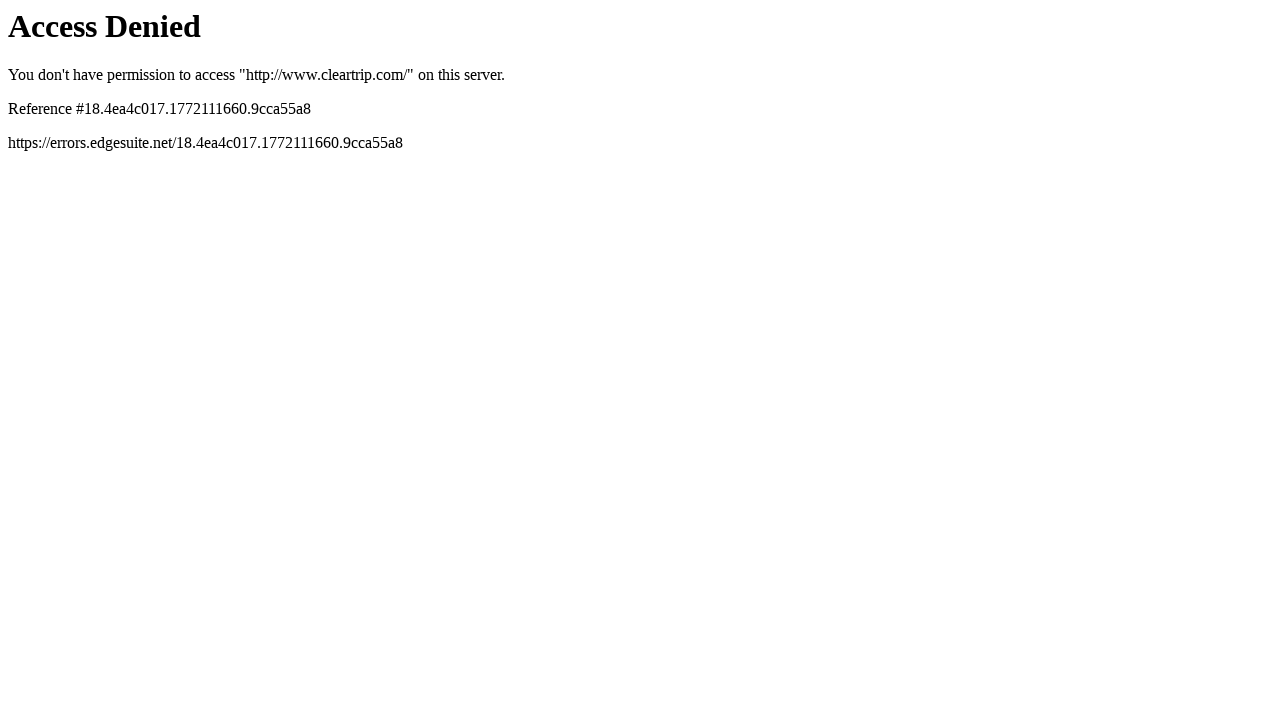

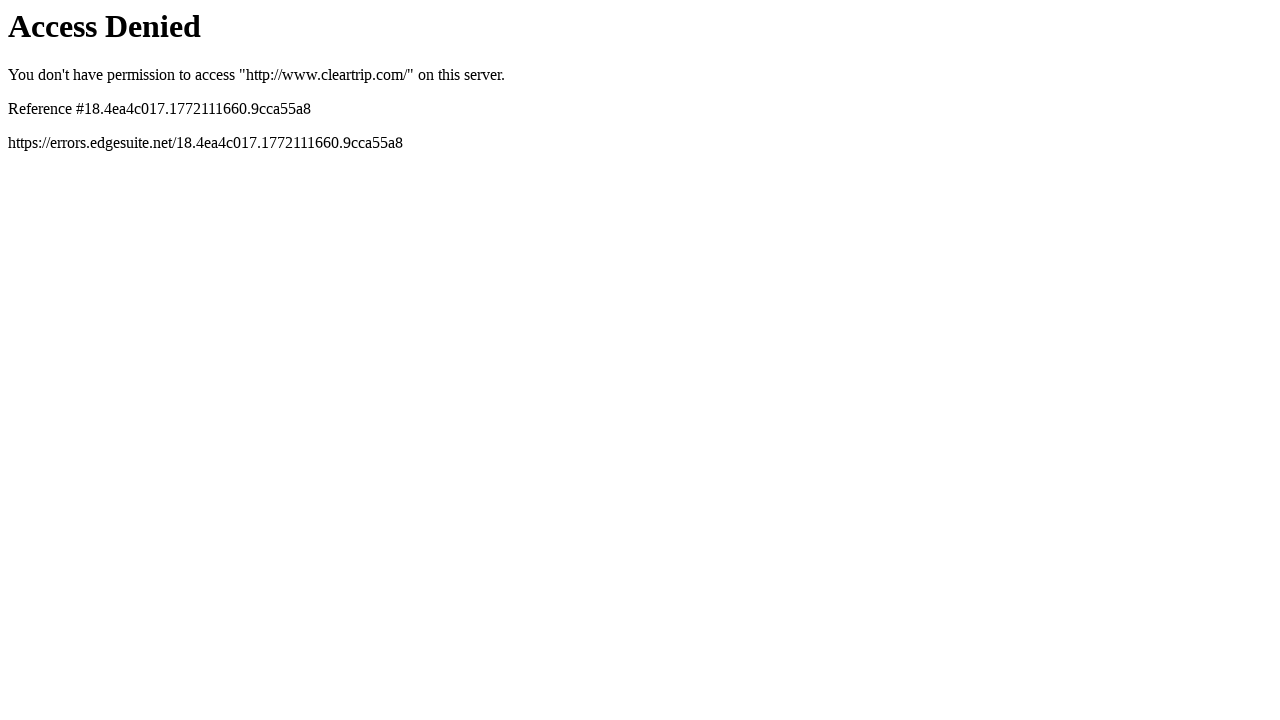